Tests the email subscription functionality by entering an email address

Starting URL: https://candyshop.by

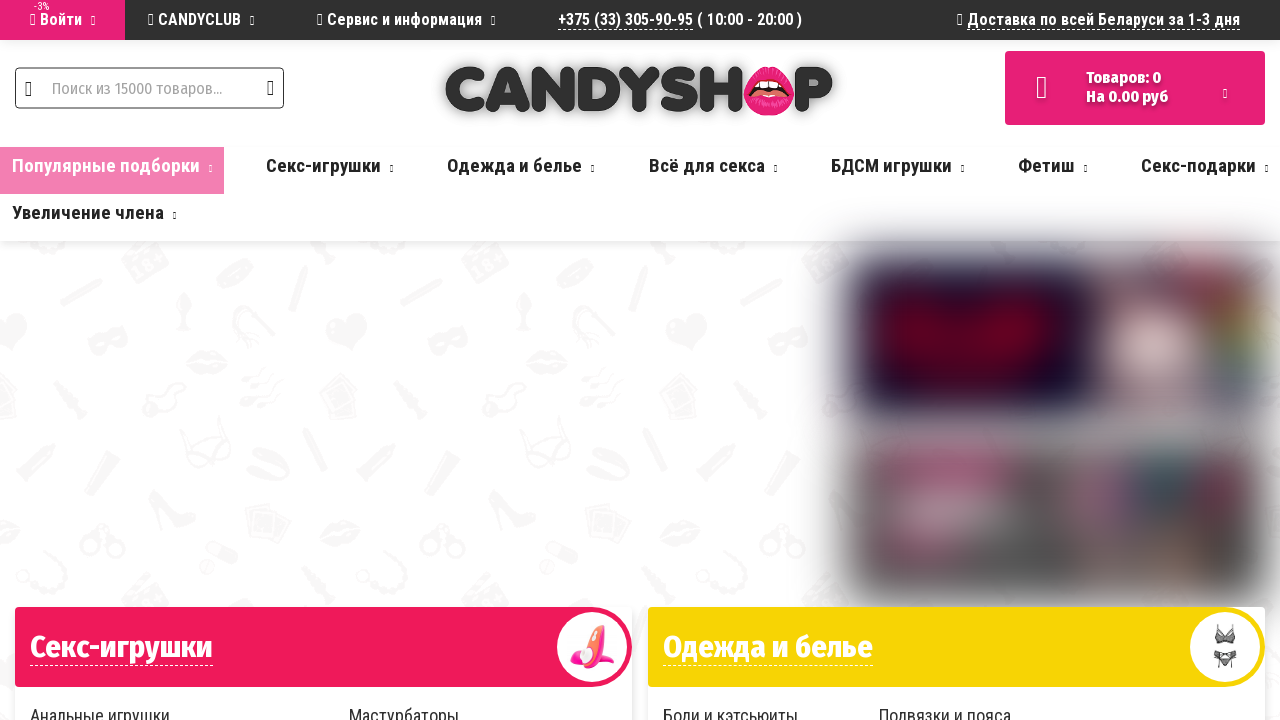

Filled email subscription field with 'subscriber@example.com' on input[name="subscribe"], input[placeholder*="email"], input[placeholder*="Подпис
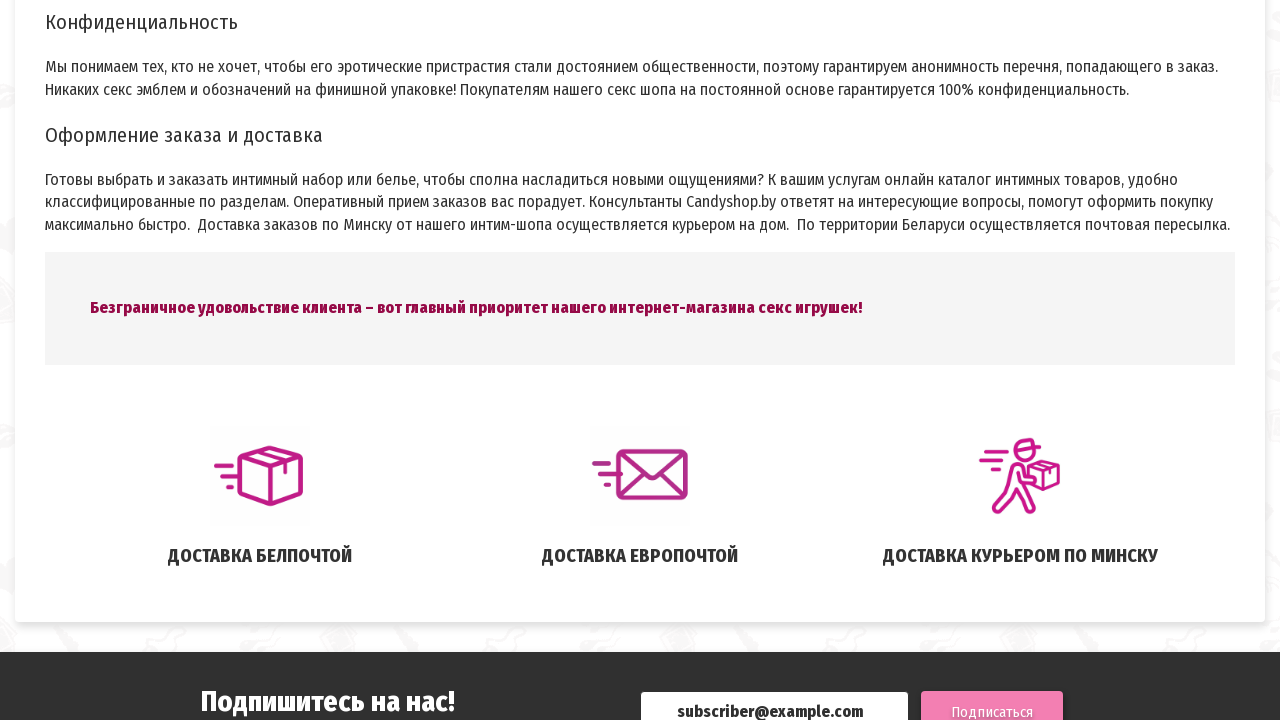

Clicked subscription button to submit email at (992, 699) on button:has-text("Подписаться"), button:has-text("Subscribe"), .subscribe-button
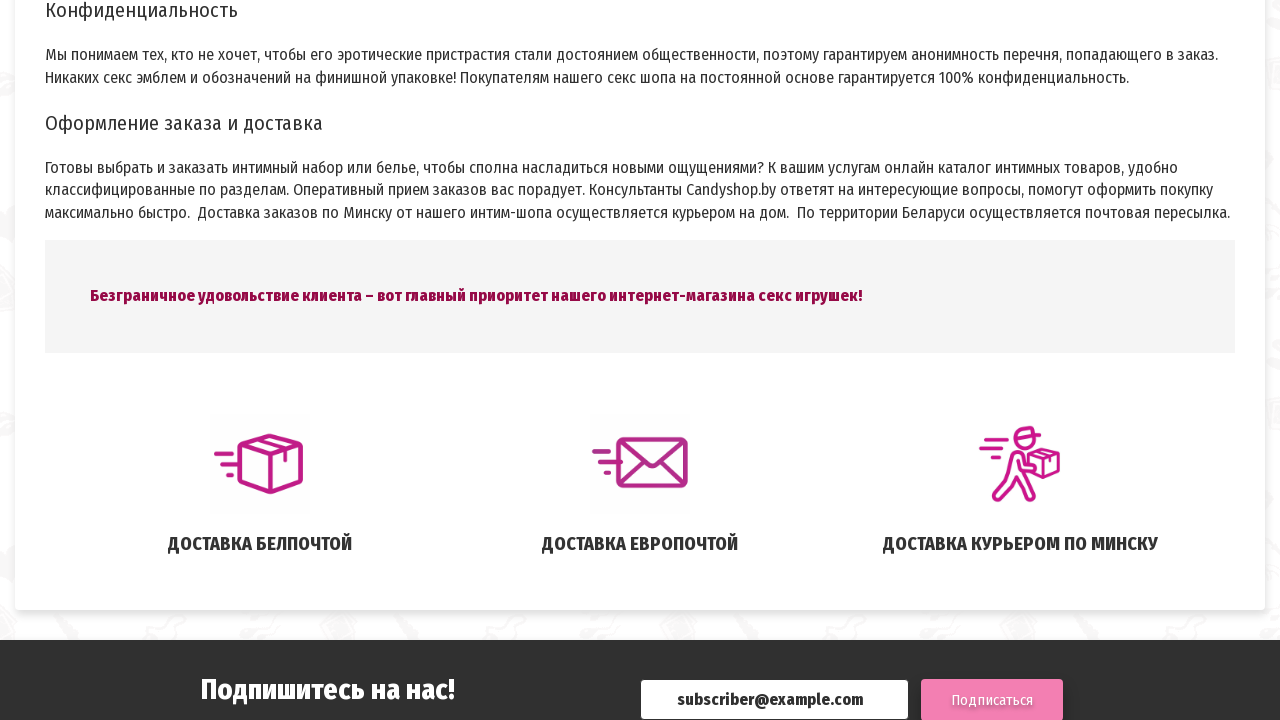

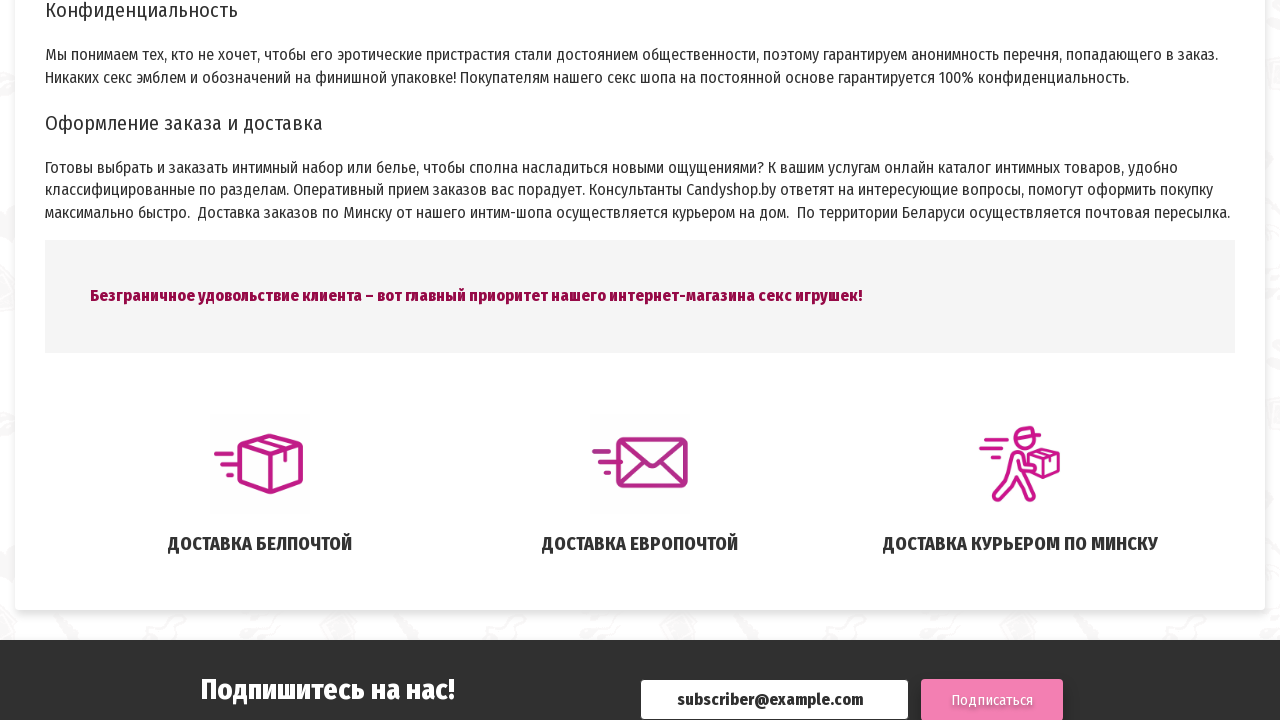